Navigates to a page and verifies the h1 element is present for CSS property inspection

Starting URL: https://kristinek.github.io/site/examples/po

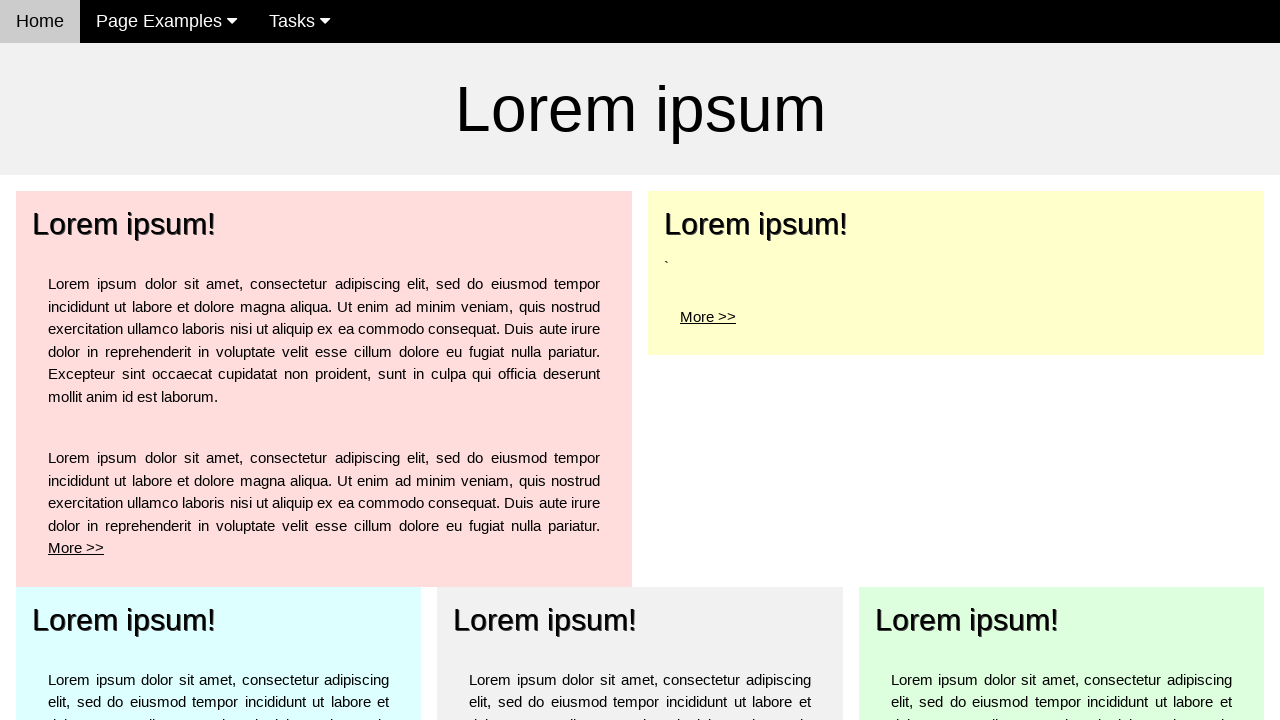

Navigated to https://kristinek.github.io/site/examples/po
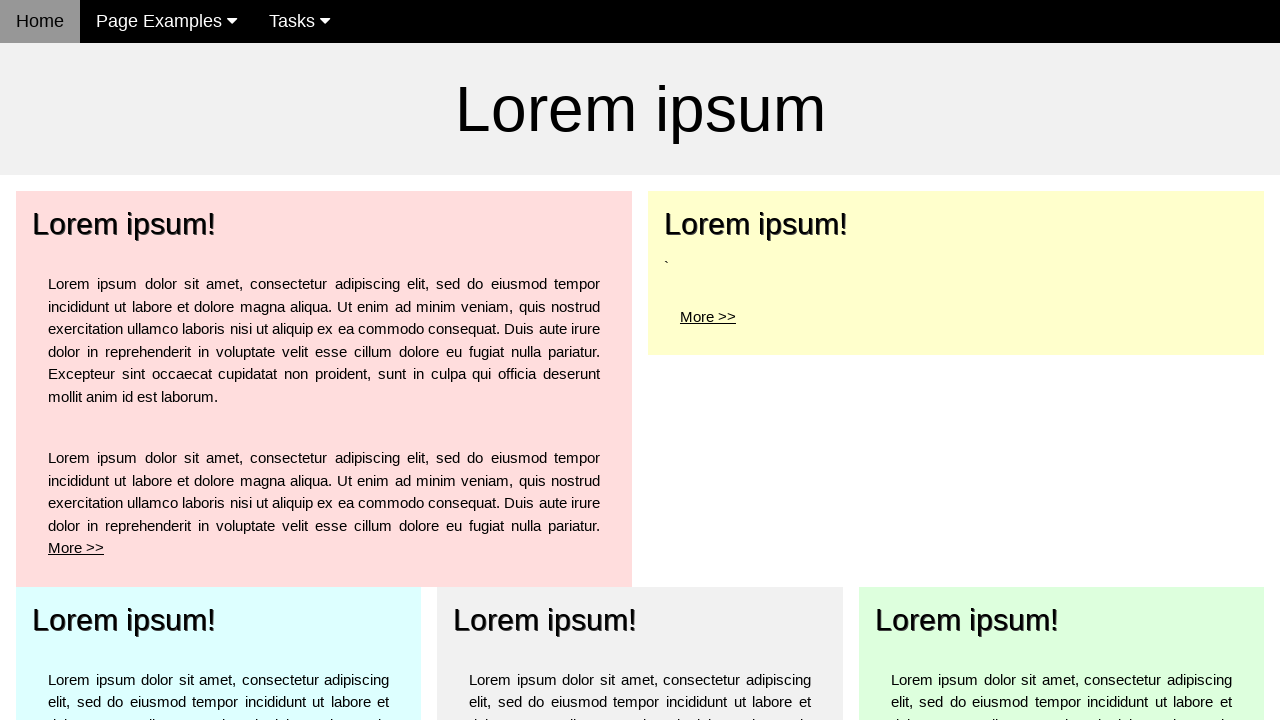

h1 element is present on the page
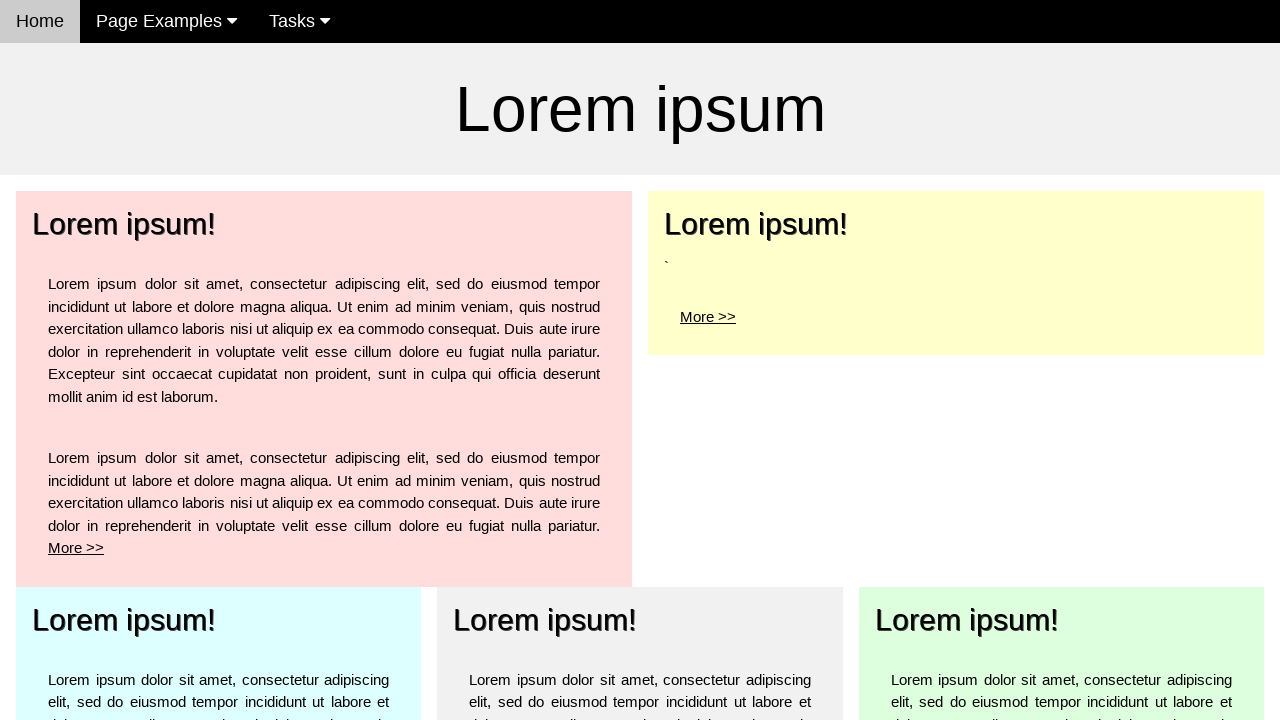

Retrieved h1 background color CSS property: rgba(0, 0, 0, 0)
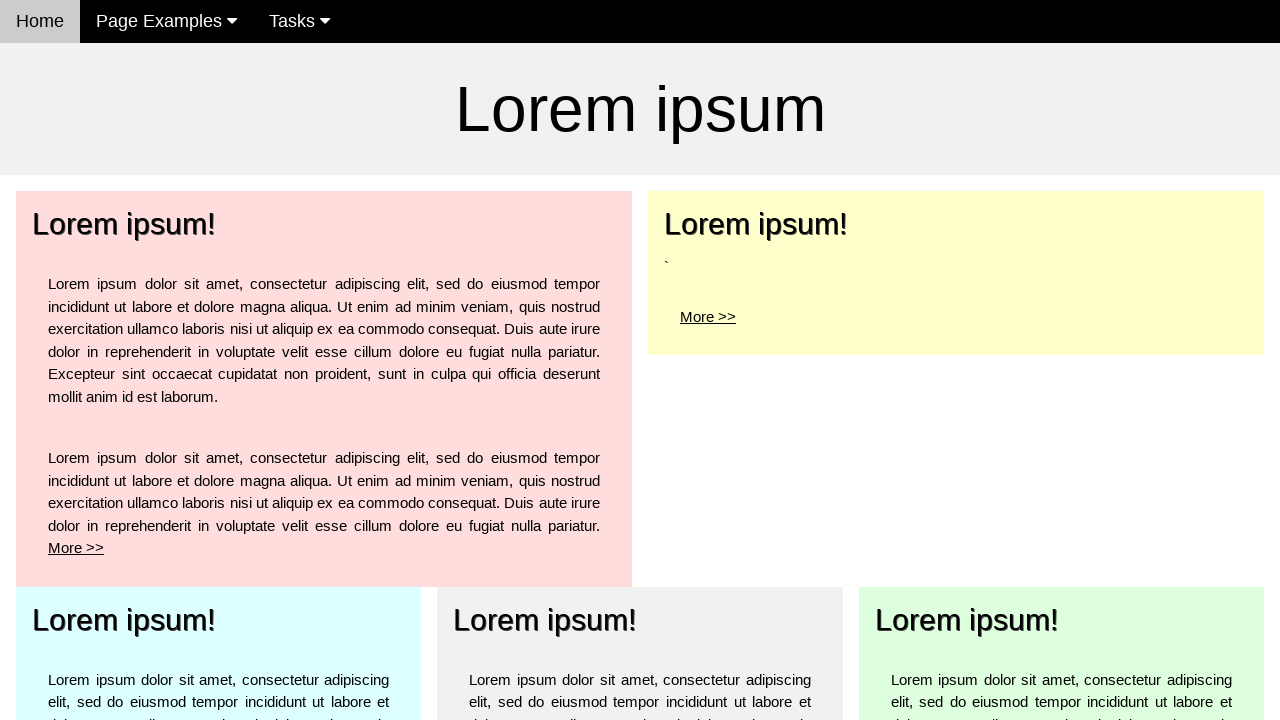

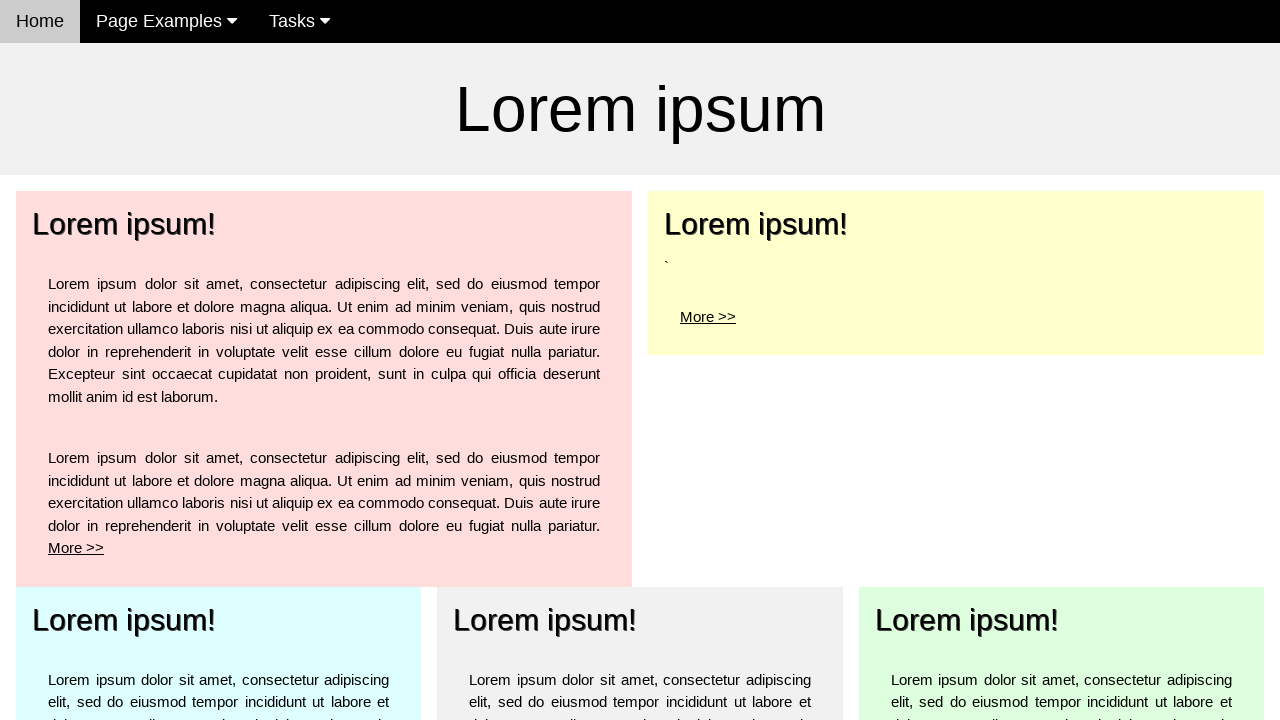